Navigates to Samsung Galaxy S7 product page and verifies the price including tax

Starting URL: https://www.demoblaze.com/

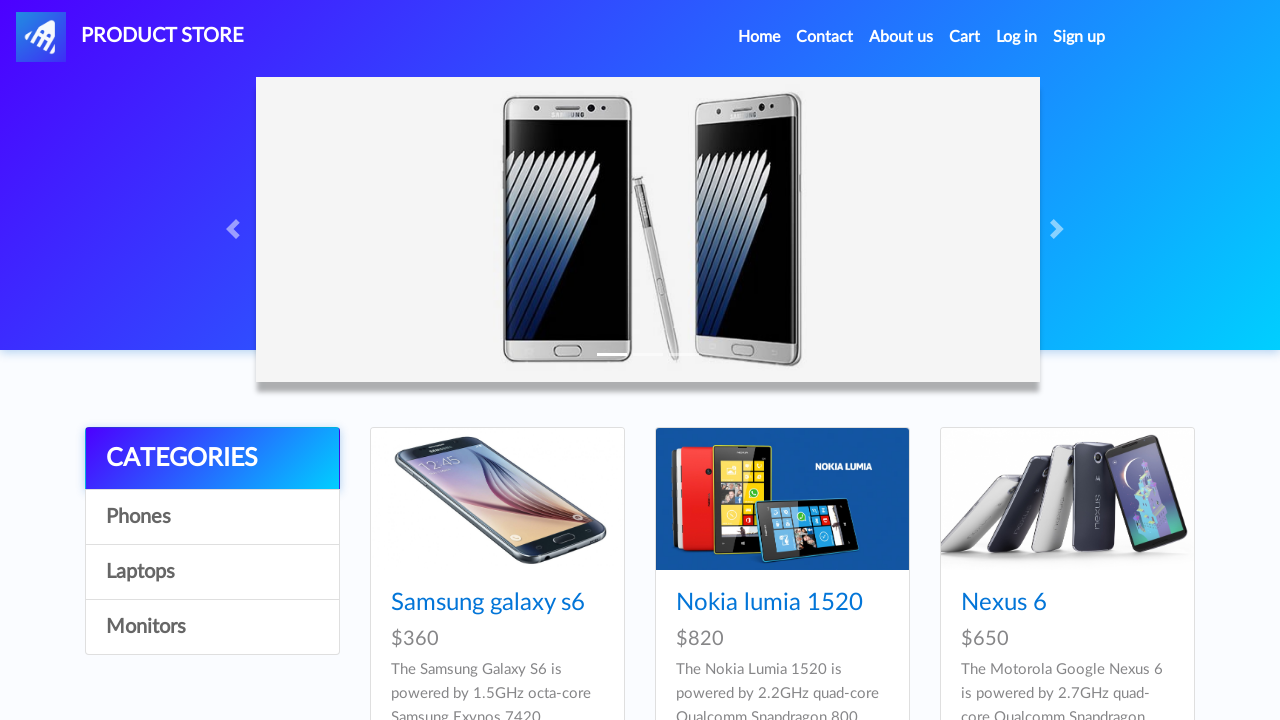

Clicked on Samsung Galaxy S7 product link at (488, 361) on div#tbodyid div:nth-child(4) h4 a[href='prod.html?idp_=4']
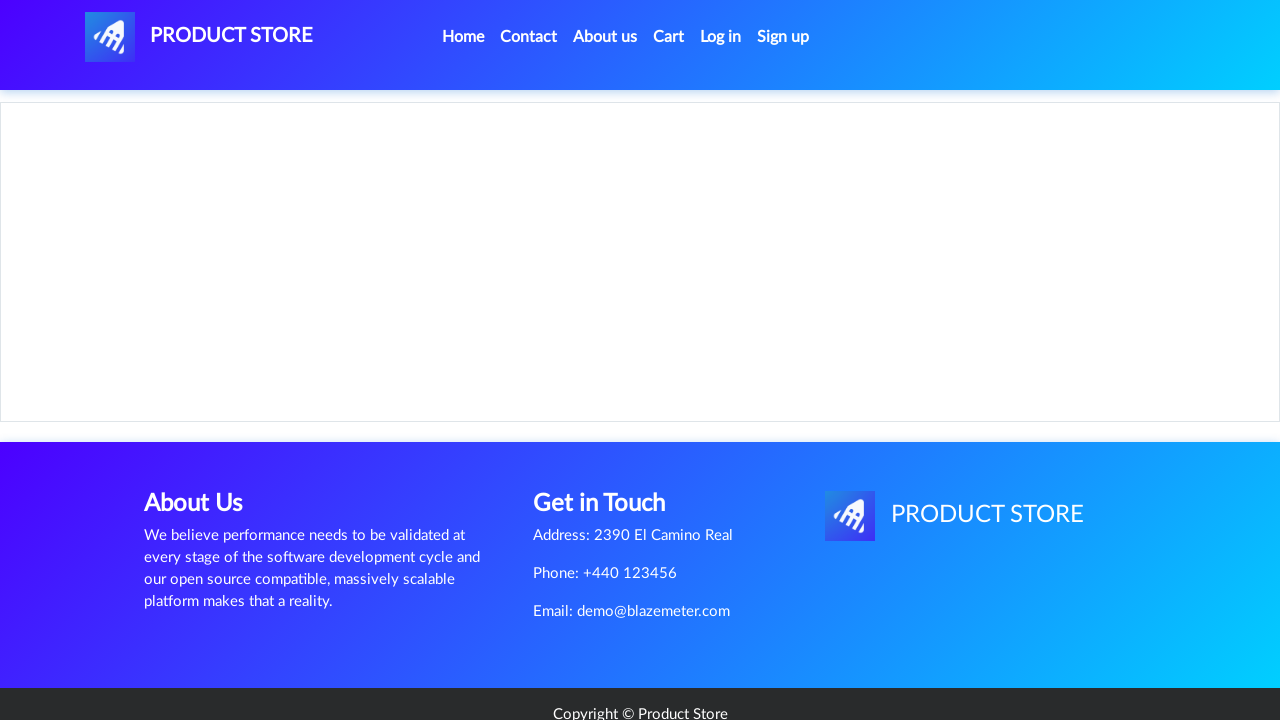

Verified Samsung Galaxy S7 price of $800 is displayed
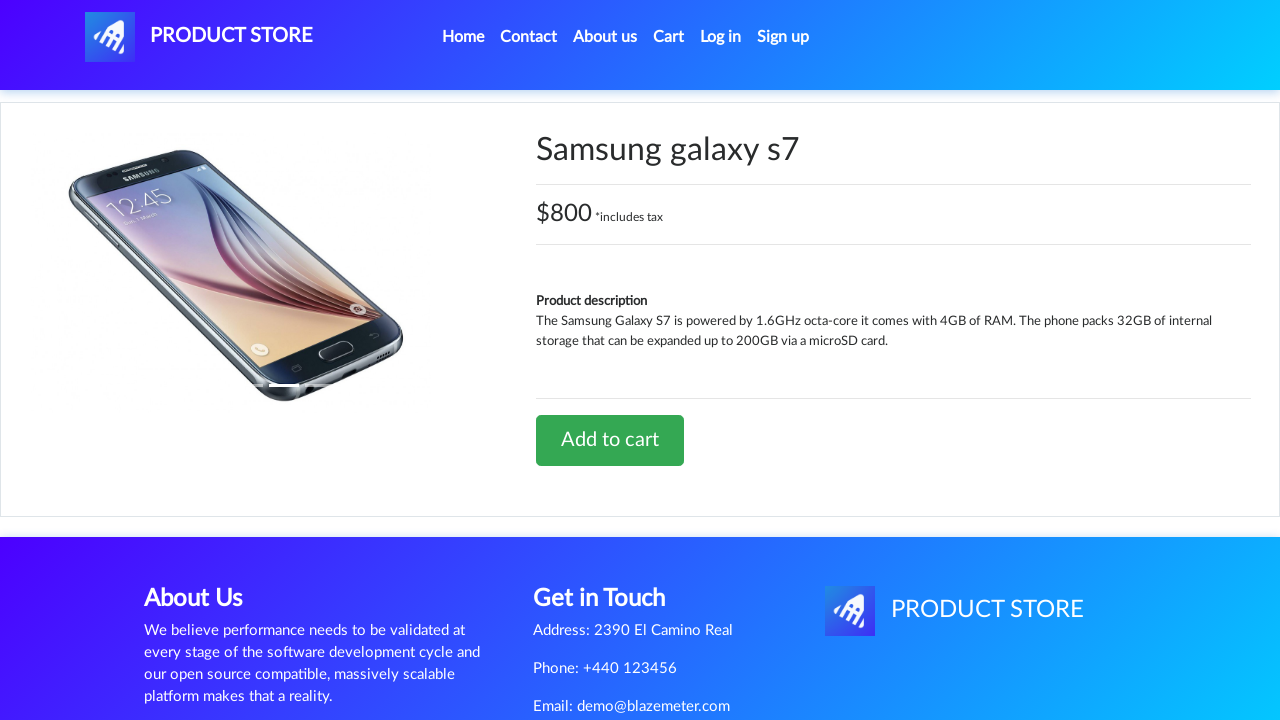

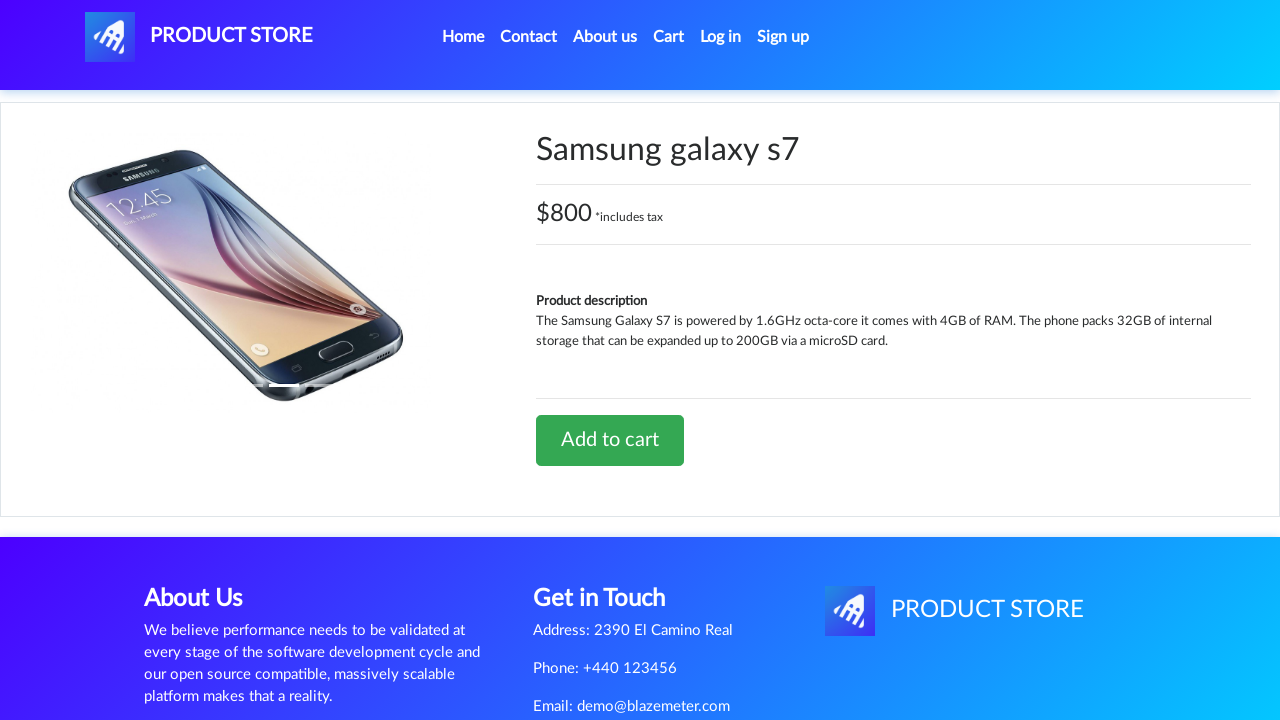